Tests multiplication functionality on the scientific calculator by clicking number and operator buttons to perform a multiplication calculation

Starting URL: https://www.calculator.net/

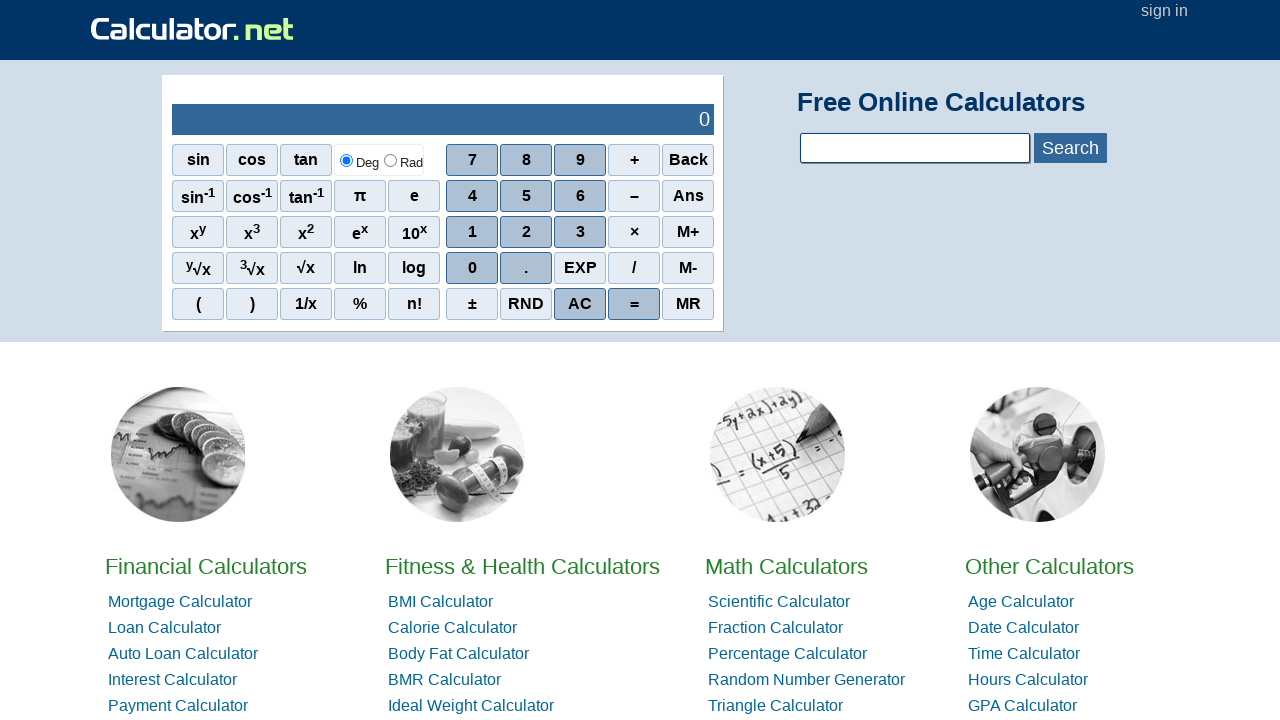

Clicked first number button (1) on scientific calculator at (472, 196) on xpath=//*[@id="sciout"]/tbody/tr[2]/td[2]/div/div[2]/span[1]
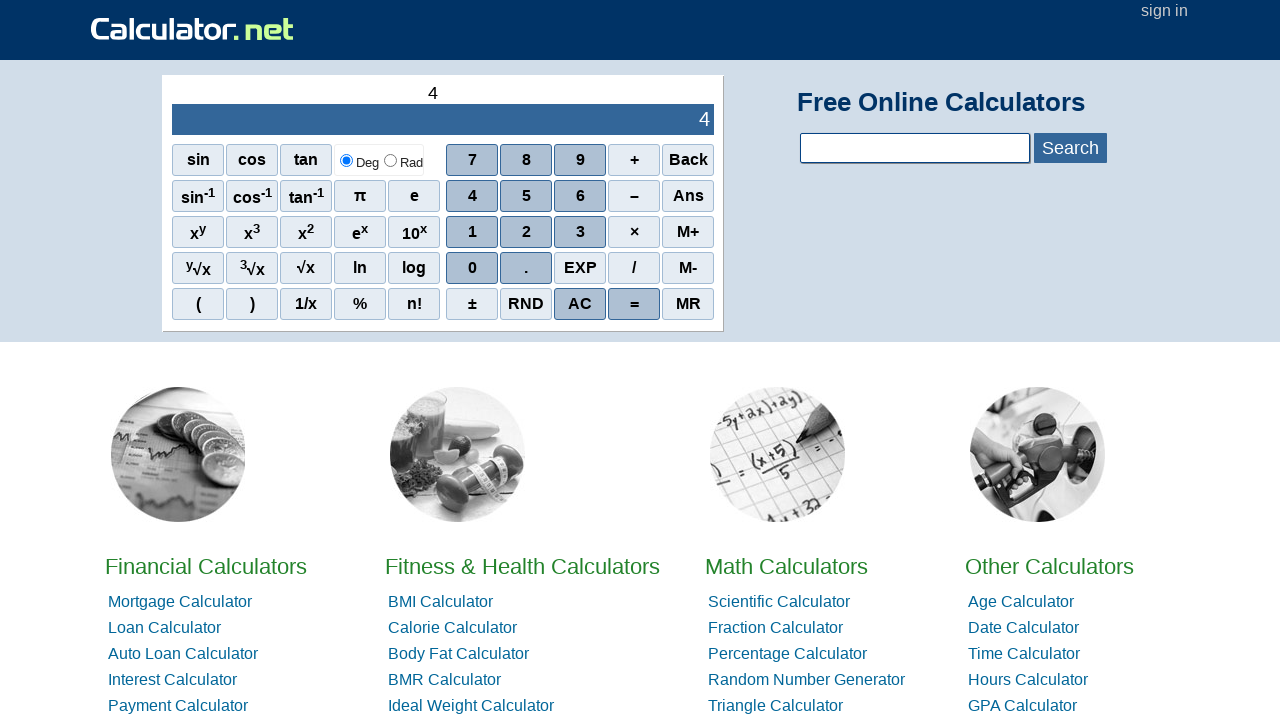

Clicked second number button (2) at (526, 232) on xpath=//*[@id="sciout"]/tbody/tr[2]/td[2]/div/div[3]/span[2]
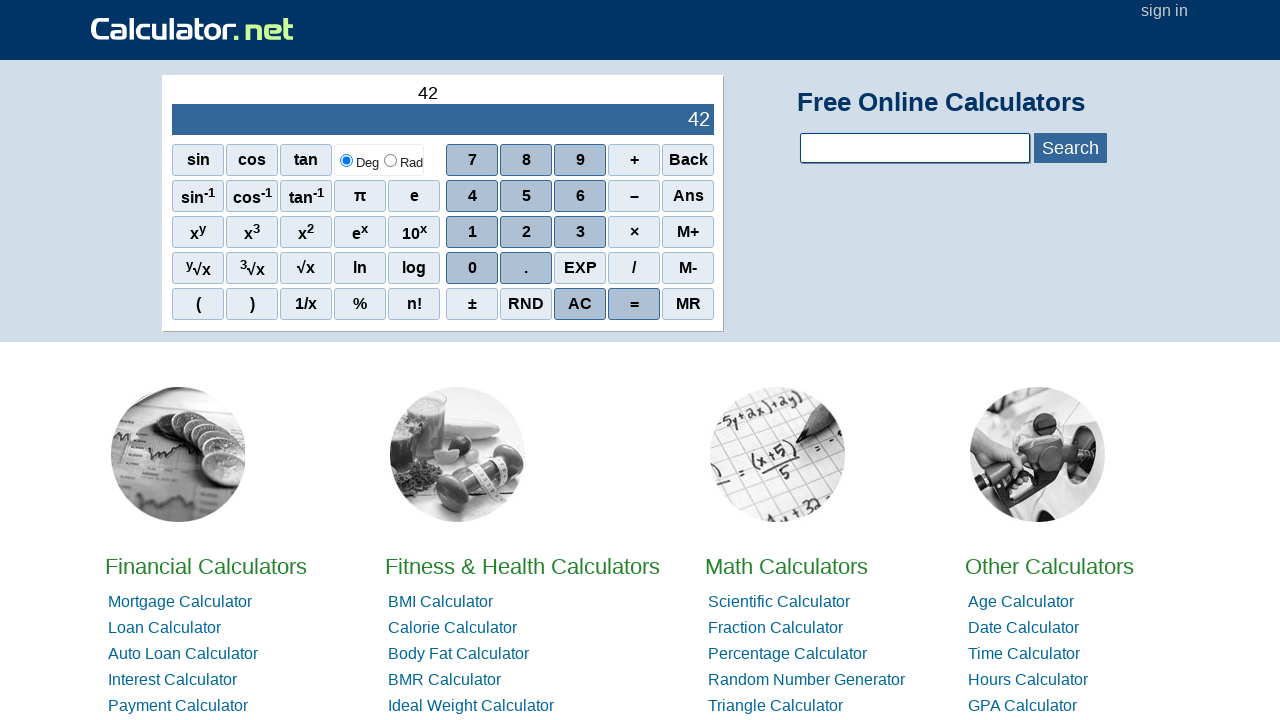

Clicked third number button (3) at (580, 232) on xpath=//*[@id="sciout"]/tbody/tr[2]/td[2]/div/div[3]/span[3]
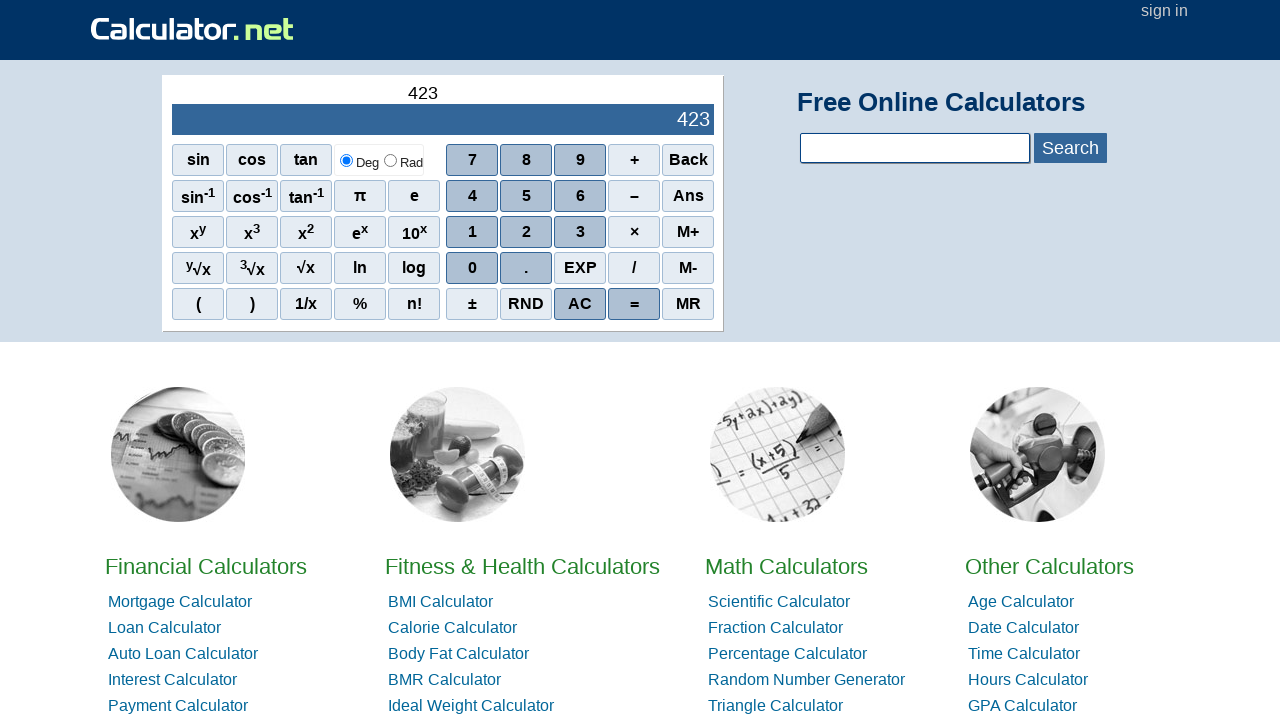

Clicked multiplication operator button (*) at (634, 232) on xpath=//*[@id="sciout"]/tbody/tr[2]/td[2]/div/div[3]/span[4]
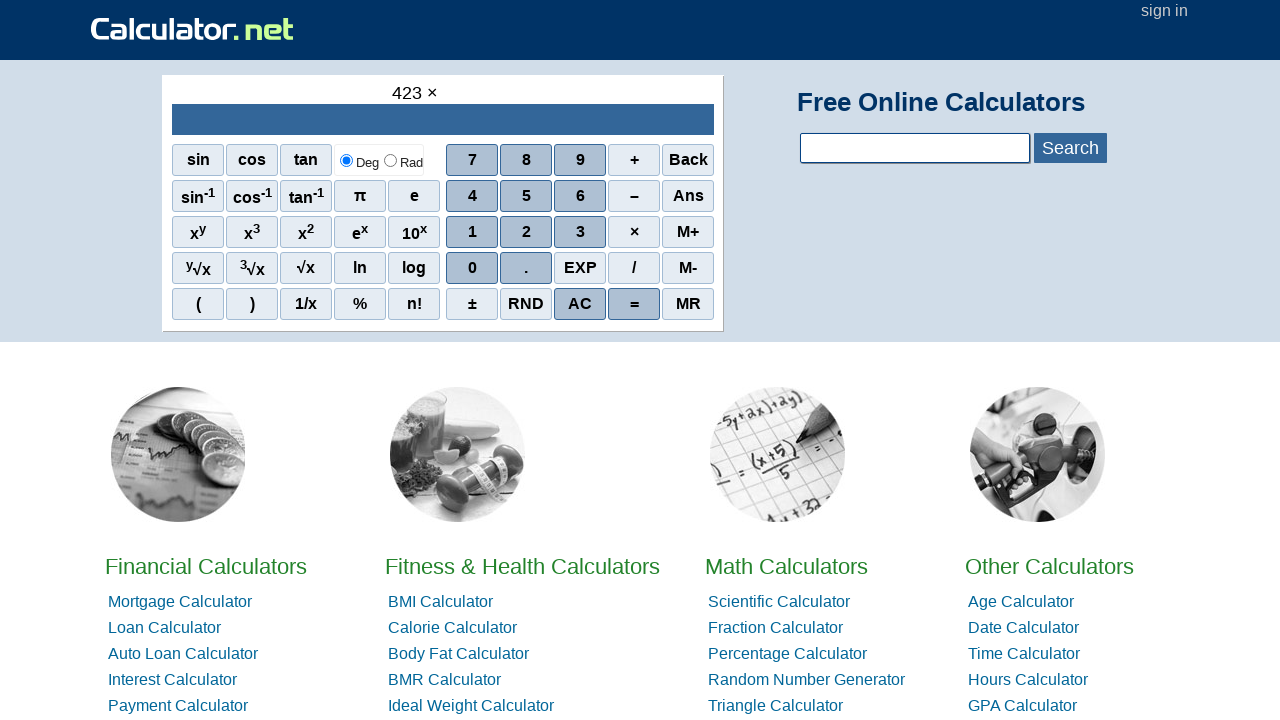

Clicked fourth number button (4) at (526, 196) on xpath=//*[@id="sciout"]/tbody/tr[2]/td[2]/div/div[2]/span[2]
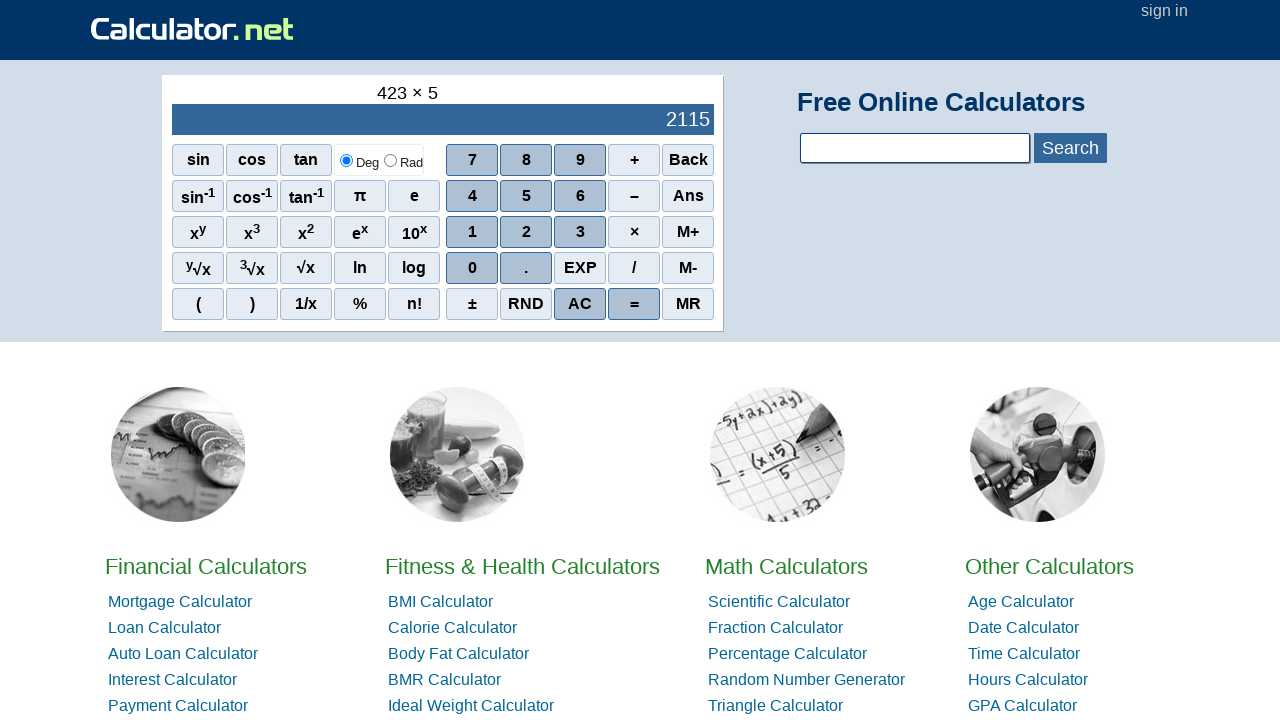

Clicked fifth number button (5) at (526, 232) on xpath=//*[@id="sciout"]/tbody/tr[2]/td[2]/div/div[3]/span[2]
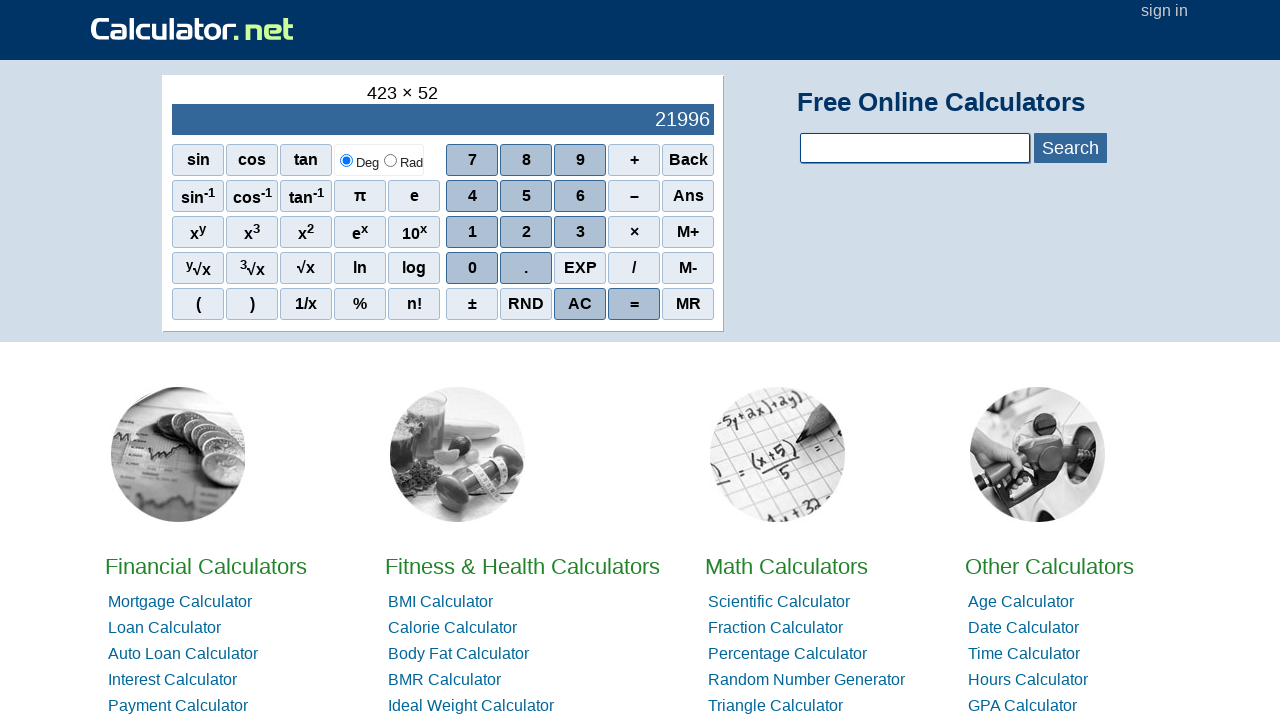

Clicked sixth number button (6) at (526, 196) on xpath=//*[@id="sciout"]/tbody/tr[2]/td[2]/div/div[2]/span[2]
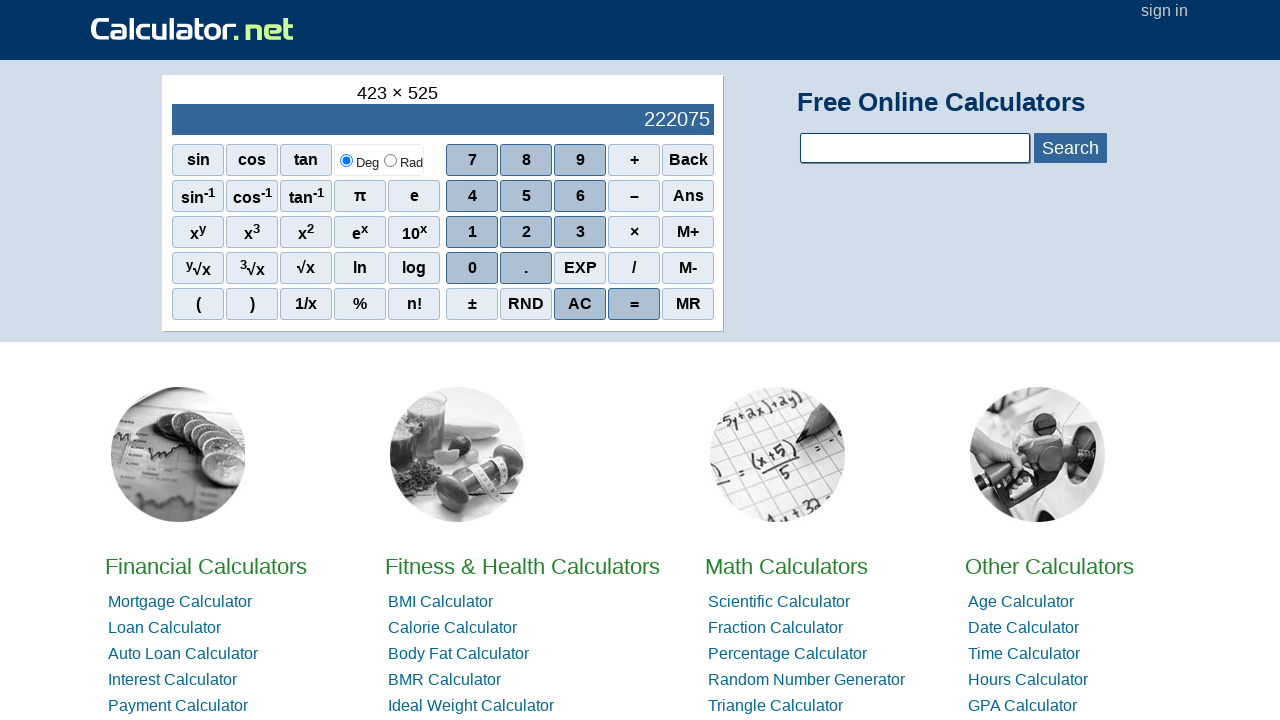

Clicked equals button to calculate multiplication result at (634, 304) on xpath=//*[@id="sciout"]/tbody/tr[2]/td[2]/div/div[5]/span[4]
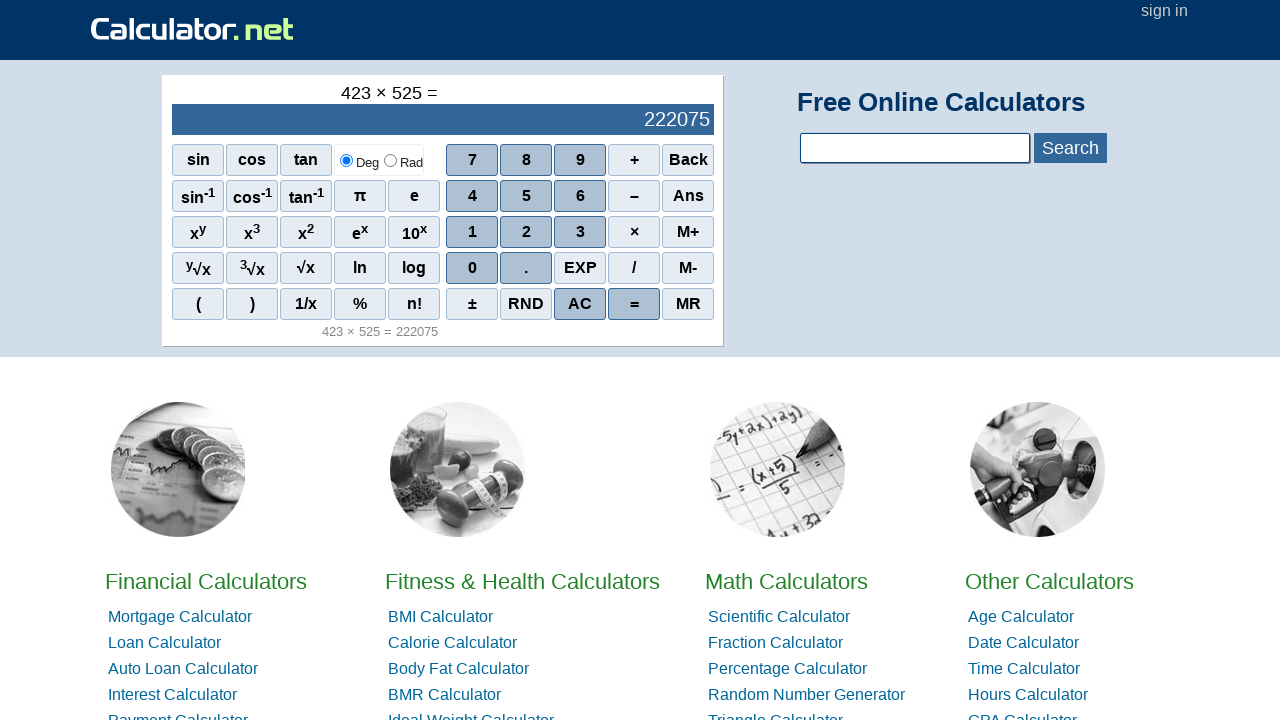

Verified calculation result is displayed in output field
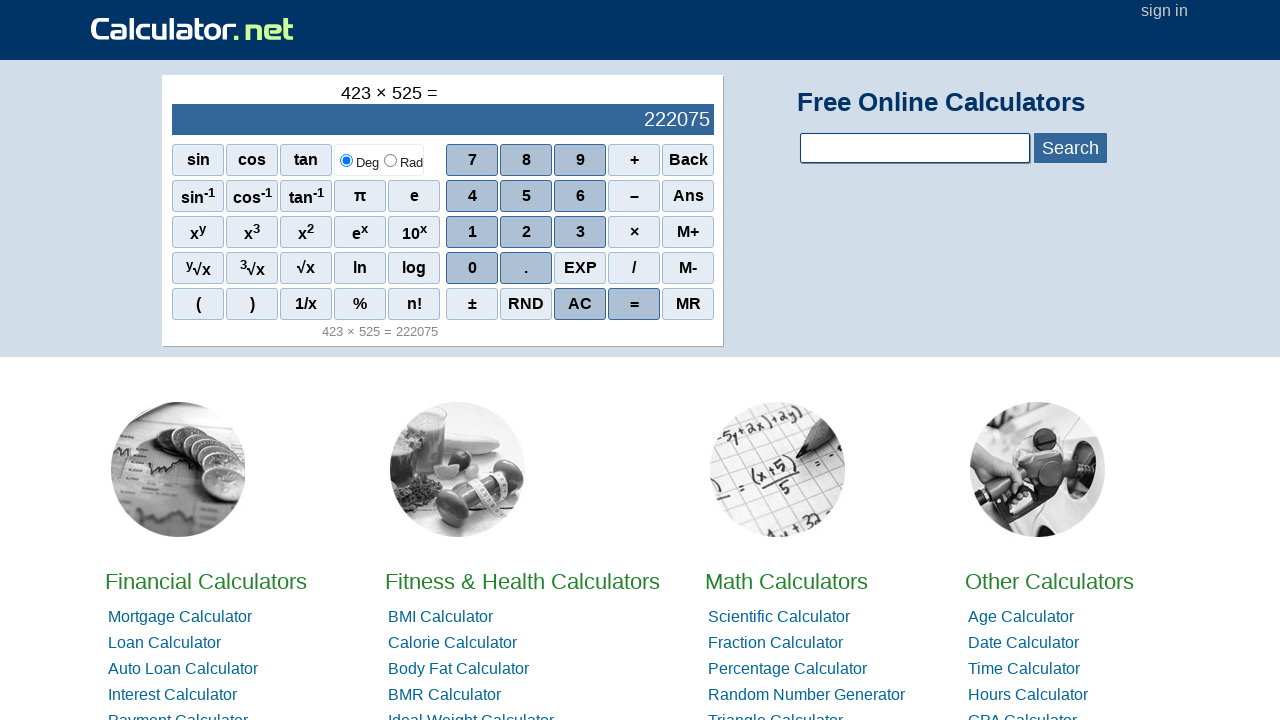

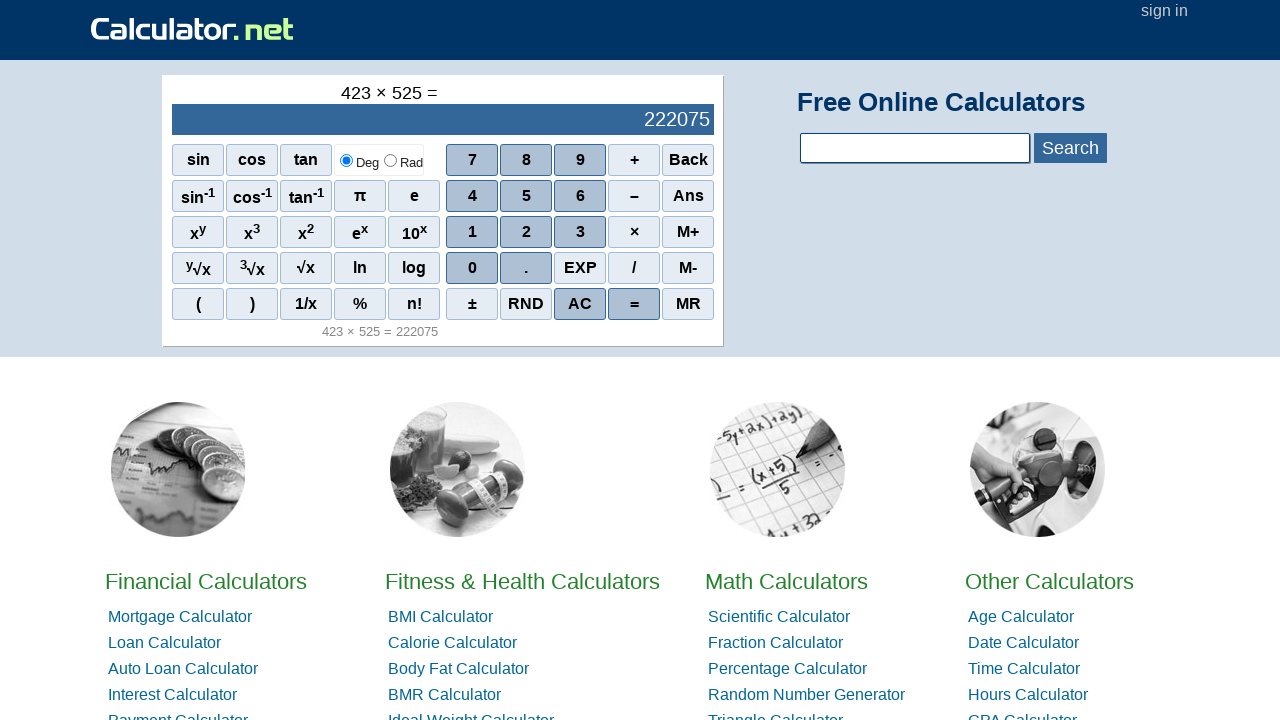